Tests login form validation by clicking login without entering any credentials and verifying the username required error message appears

Starting URL: https://www.saucedemo.com/

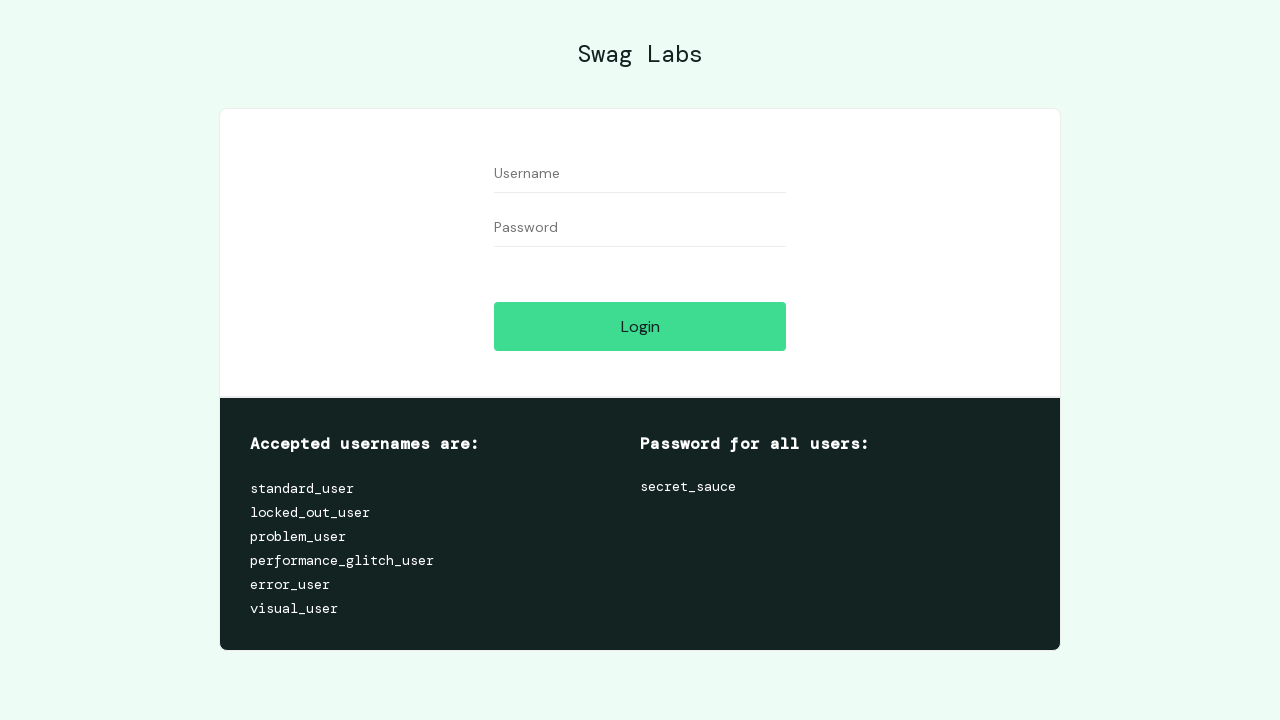

Clicked login button without entering credentials at (640, 326) on #login-button
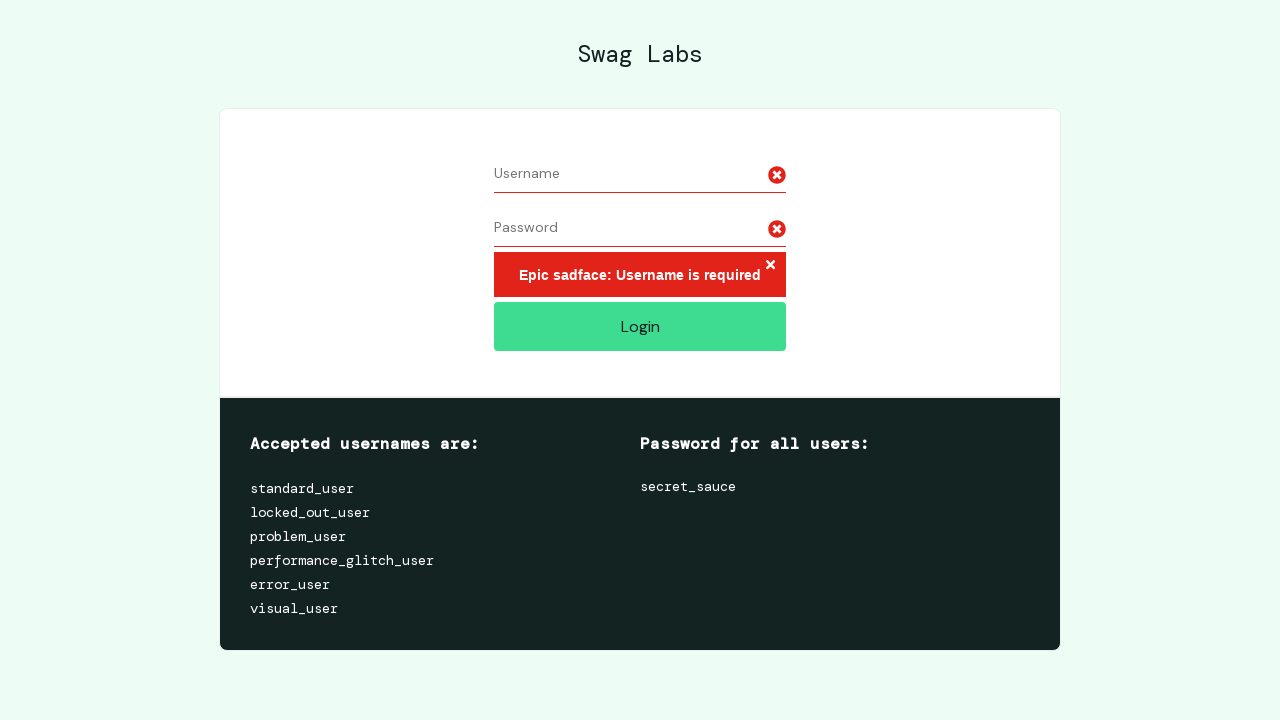

Error message element appeared on page
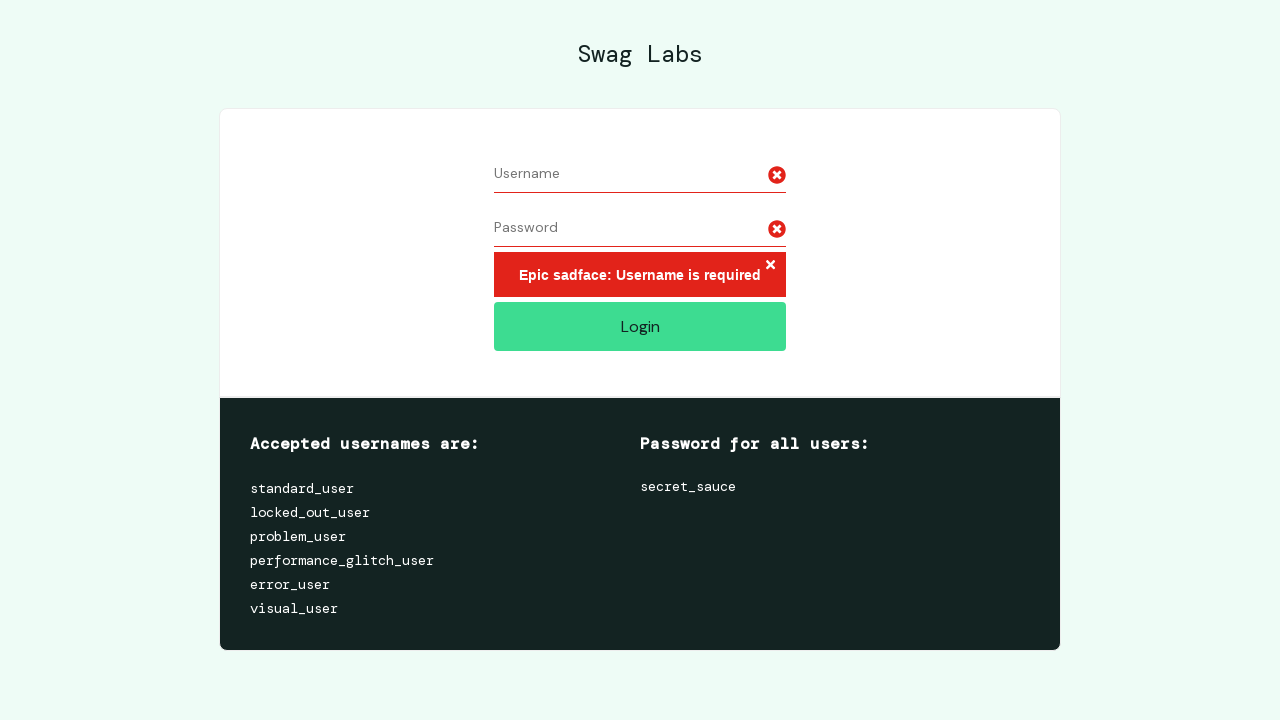

Located error message element
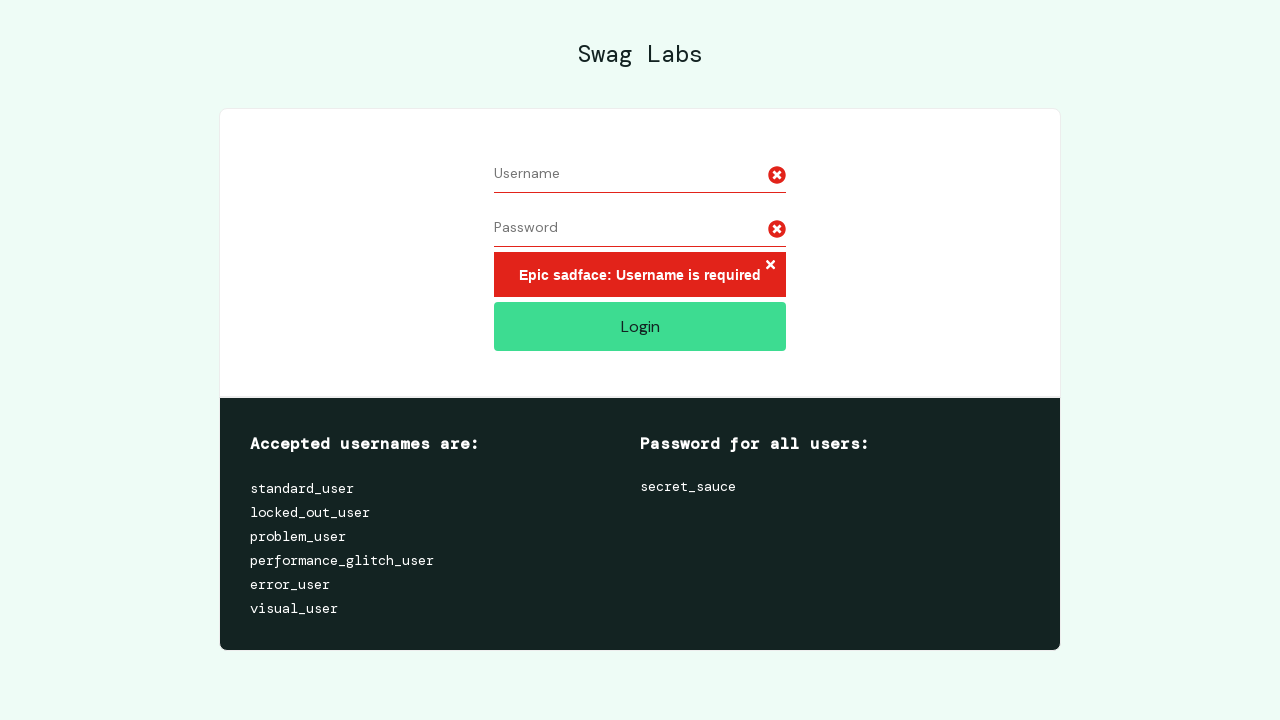

Verified error message contains 'Username is required'
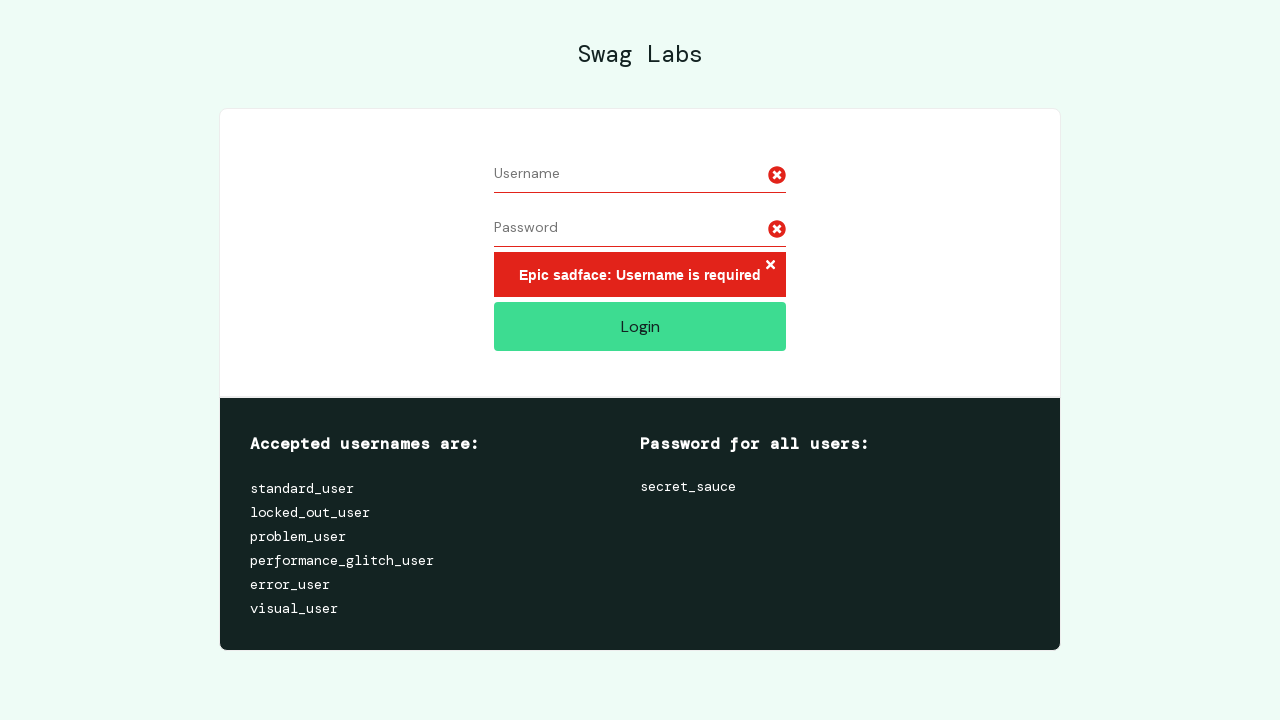

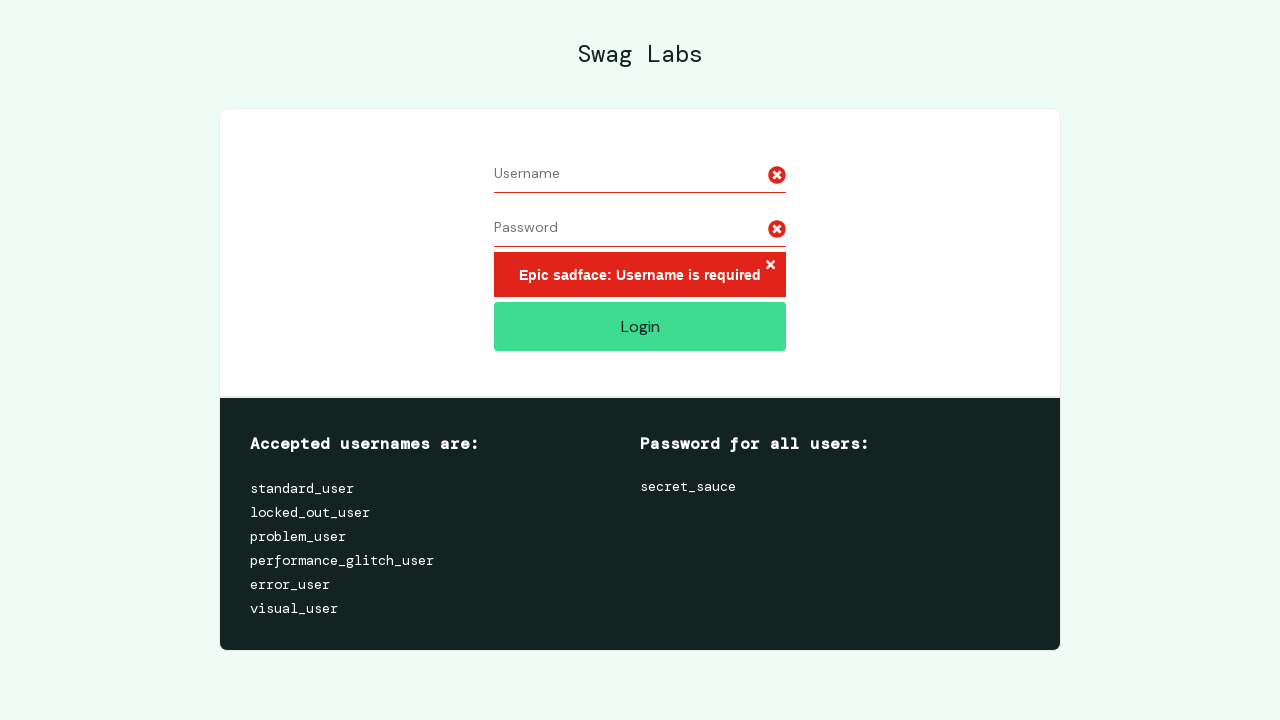